Tests Rode dealer locator by selecting Vietnam as country, searching for Ho Chi Minh city, and verifying dealer results are displayed

Starting URL: https://rode.com/en/support/where-to-buy

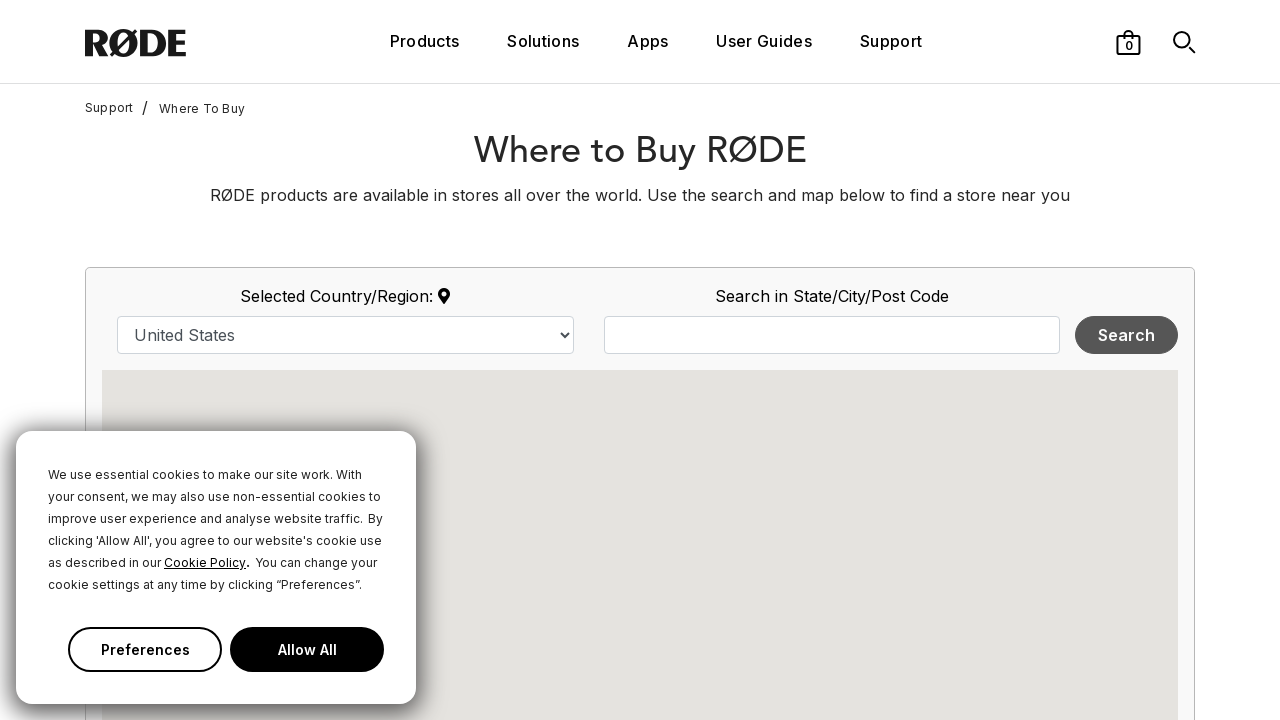

Selected Vietnam from country dropdown on select#country
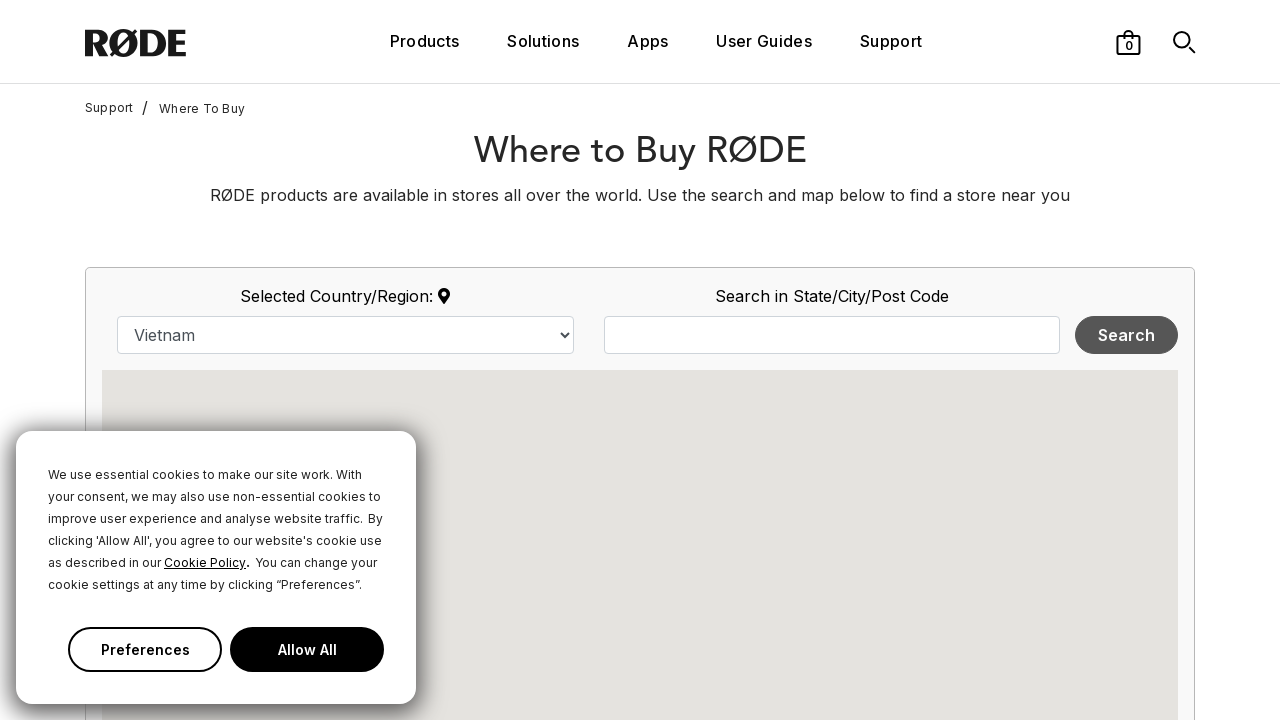

Entered 'HO CHI MINH' in search field on input#map_search_query
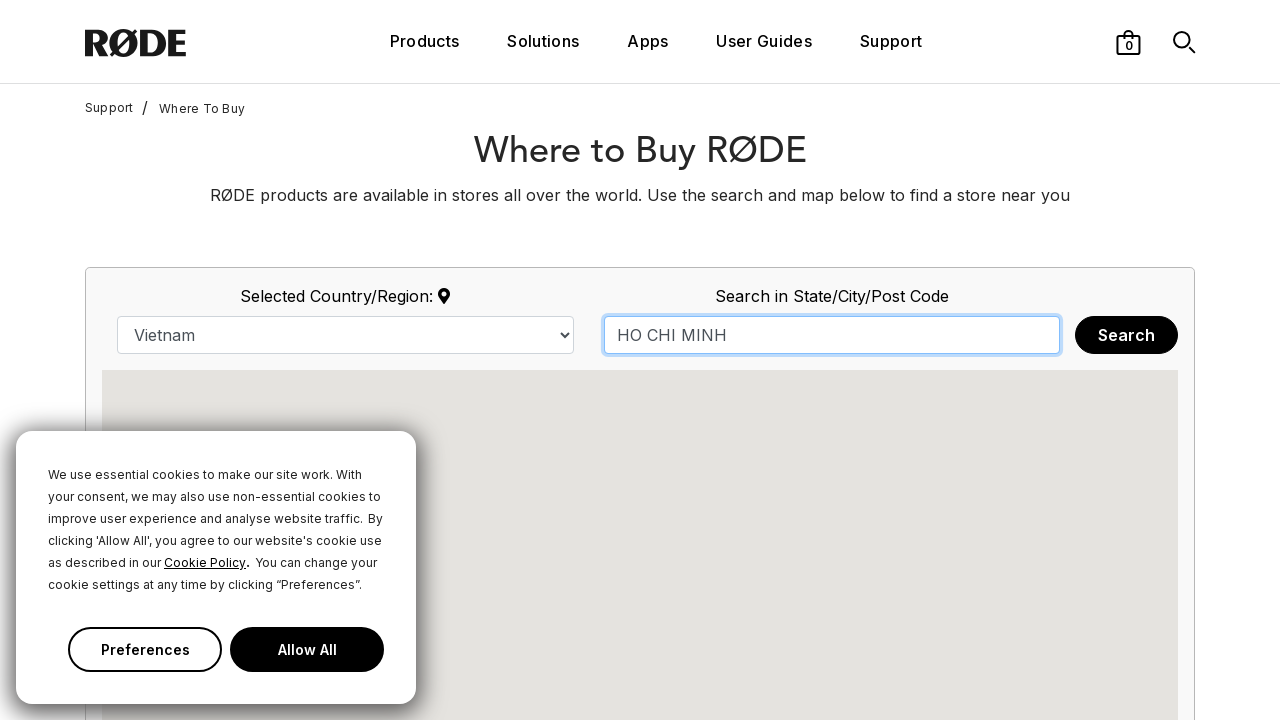

Clicked search button to find dealers at (1126, 335) on button.btn.btn-default
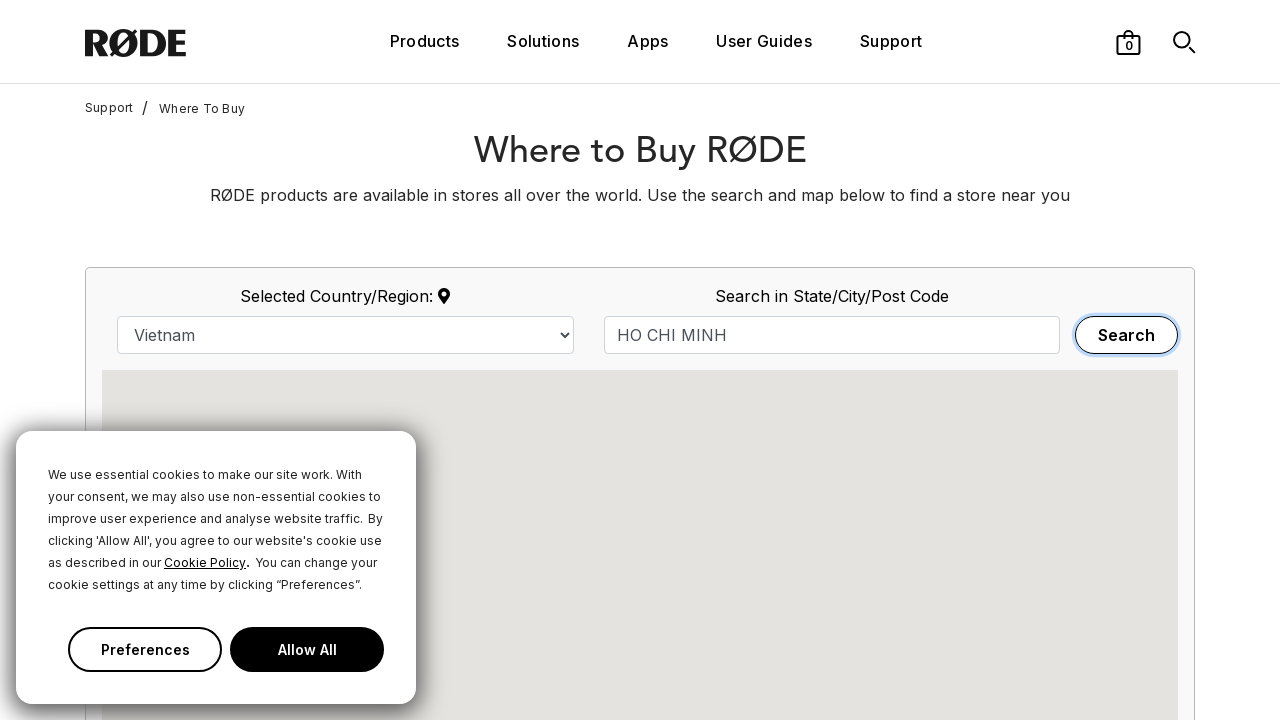

Dealers section loaded
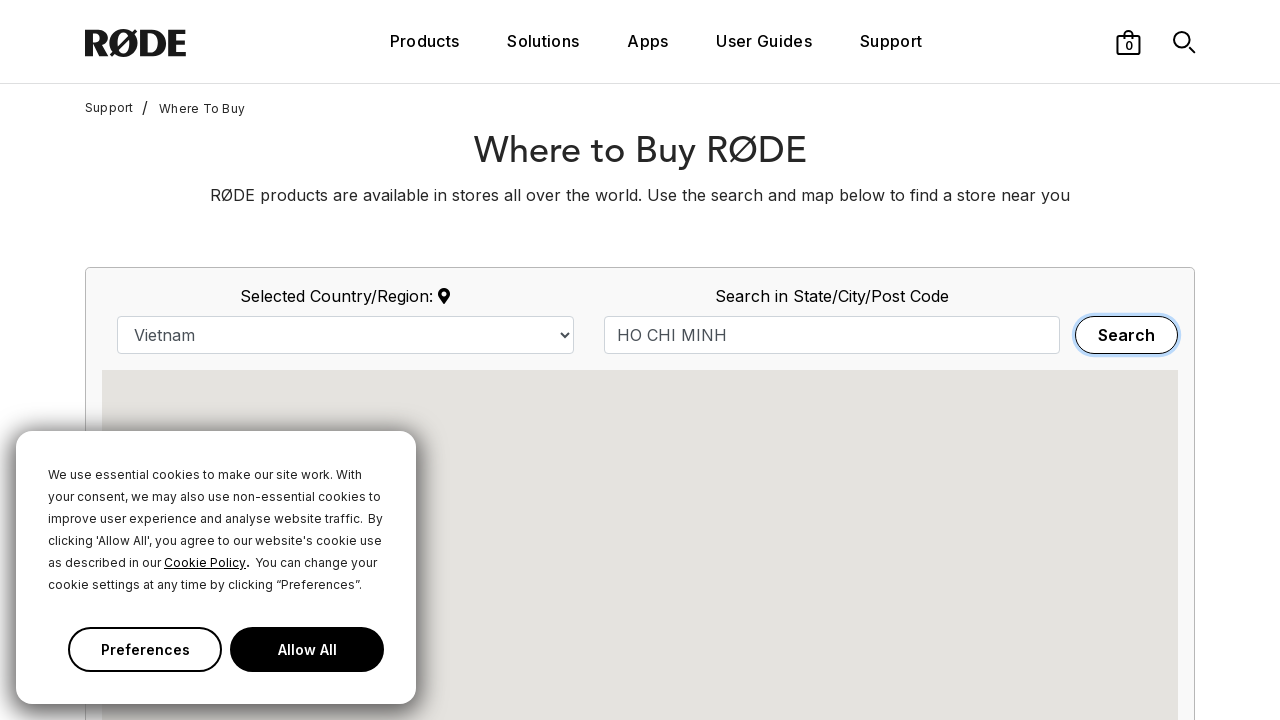

Retrieved all dealer listings from results
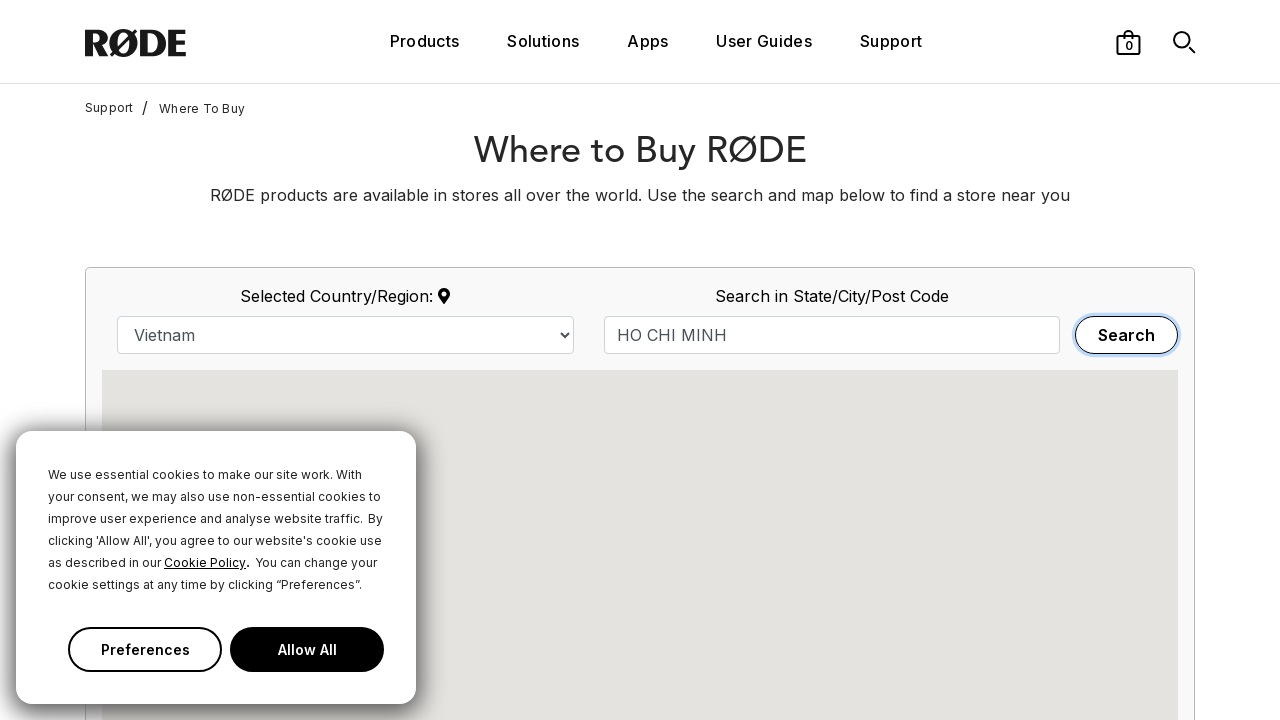

Verified 16 dealers are displayed for Ho Chi Minh city
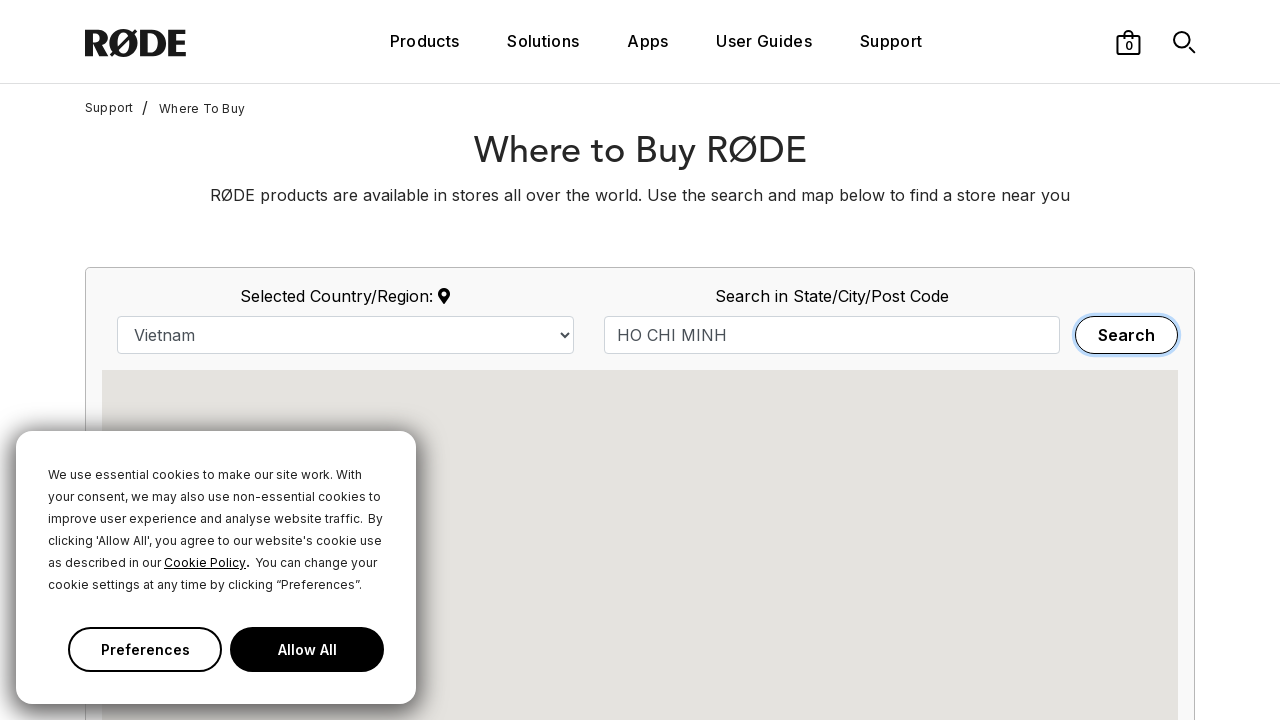

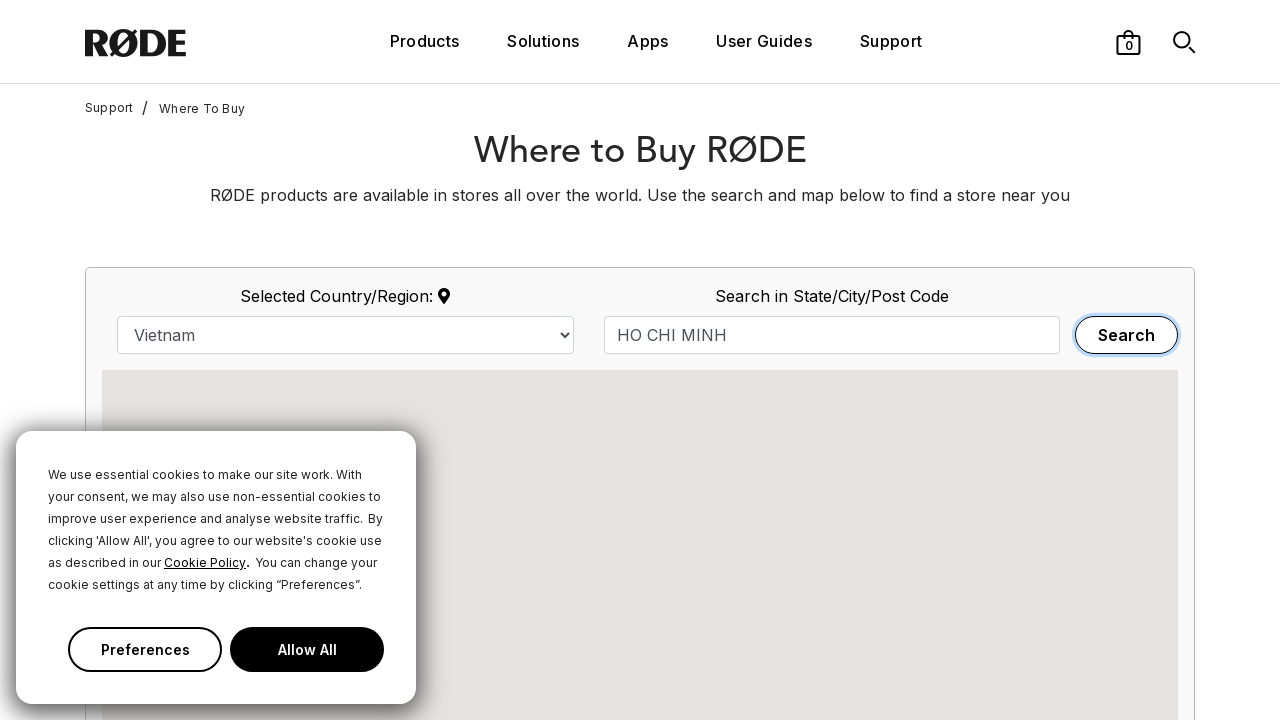